Tests nested frames by navigating to the nested frames page and verifying the top-left frame contains "LEFT" text

Starting URL: https://the-internet.herokuapp.com/frames

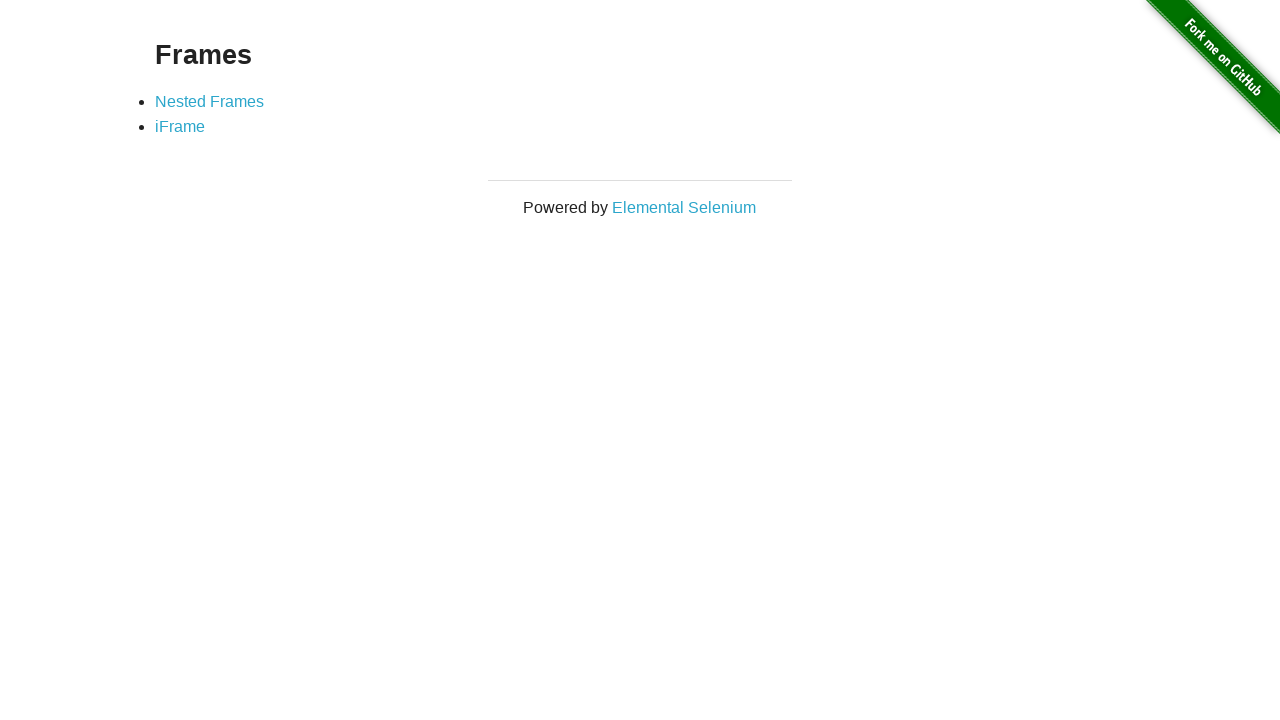

Clicked on Nested Frames link at (210, 101) on a[href='/nested_frames']
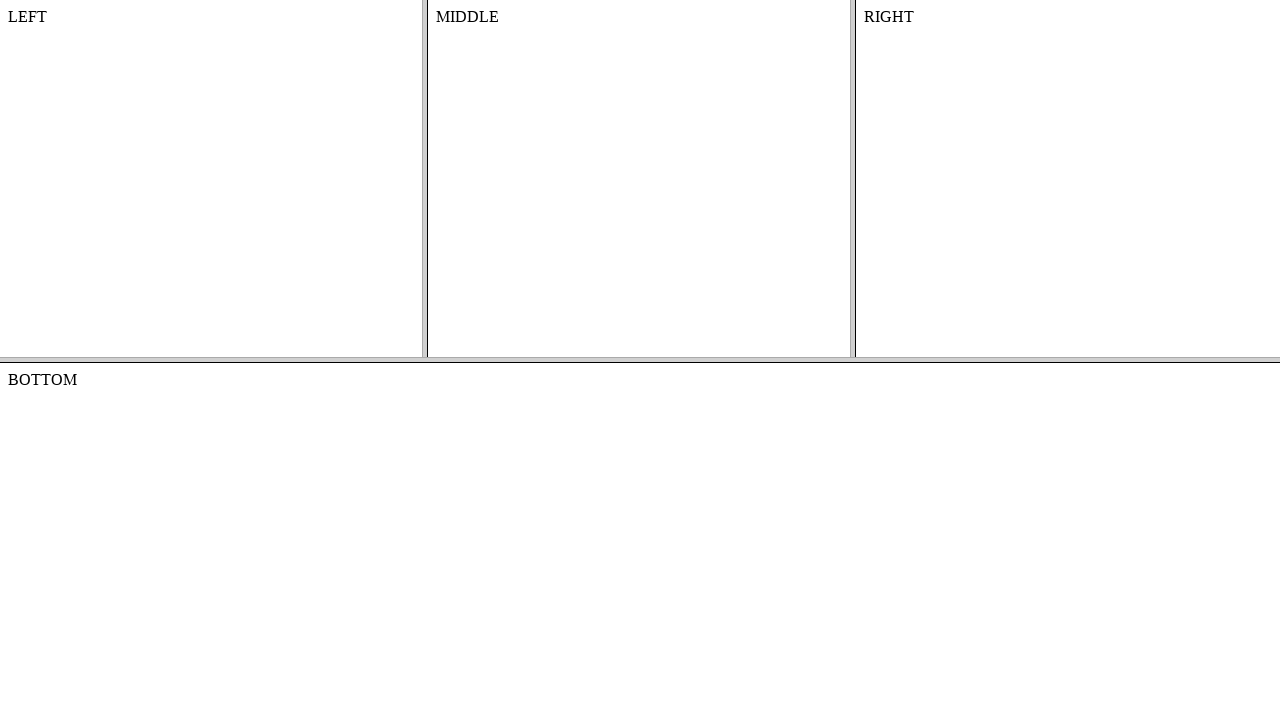

Nested frames page loaded
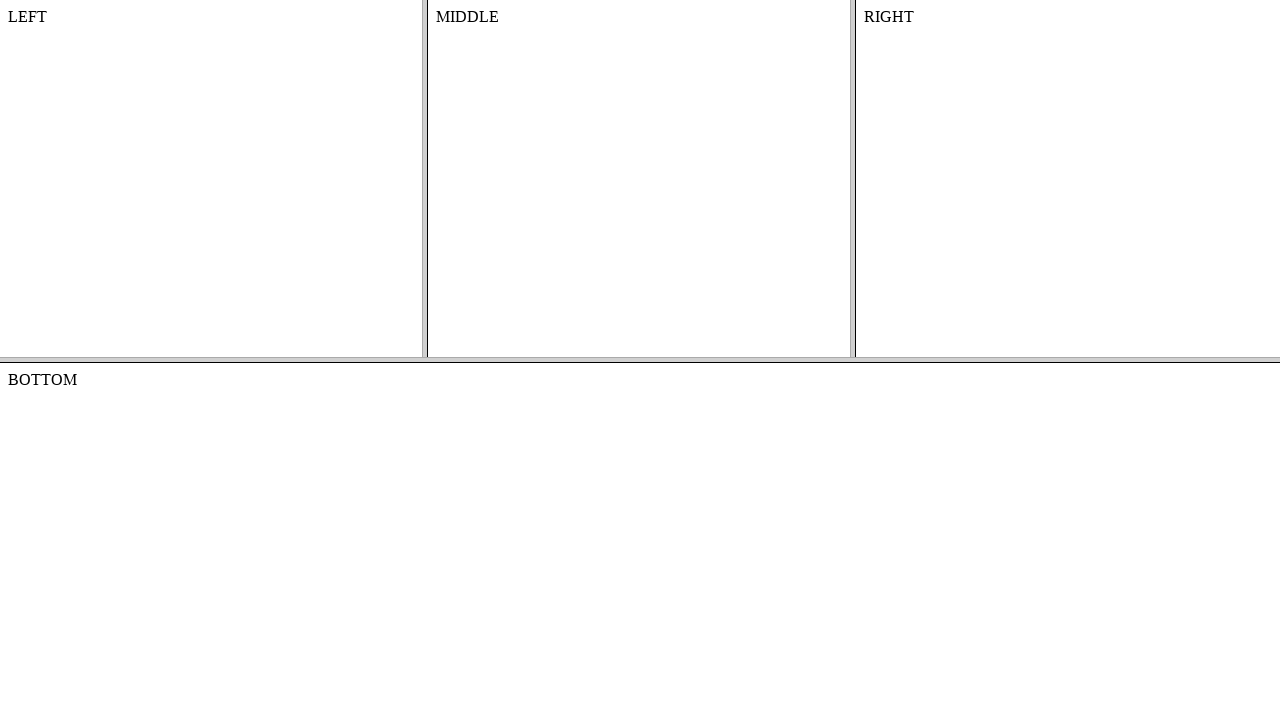

Located top frame
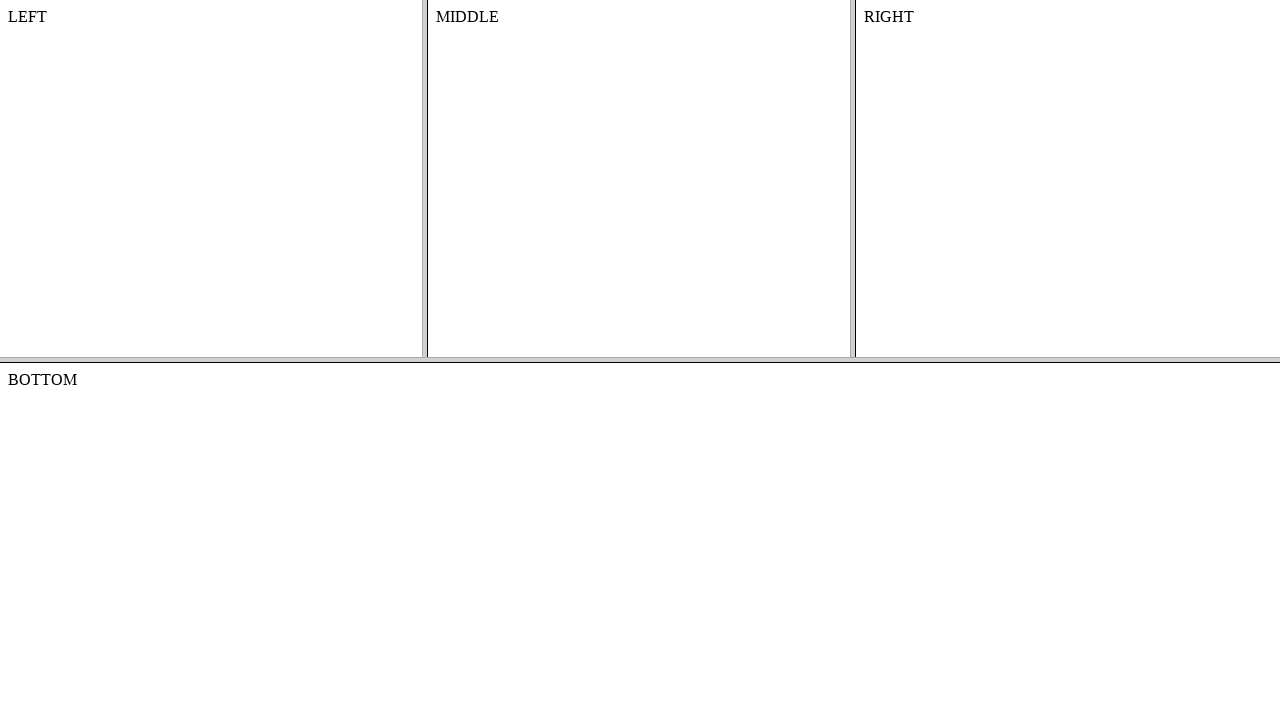

Located left frame within top frame
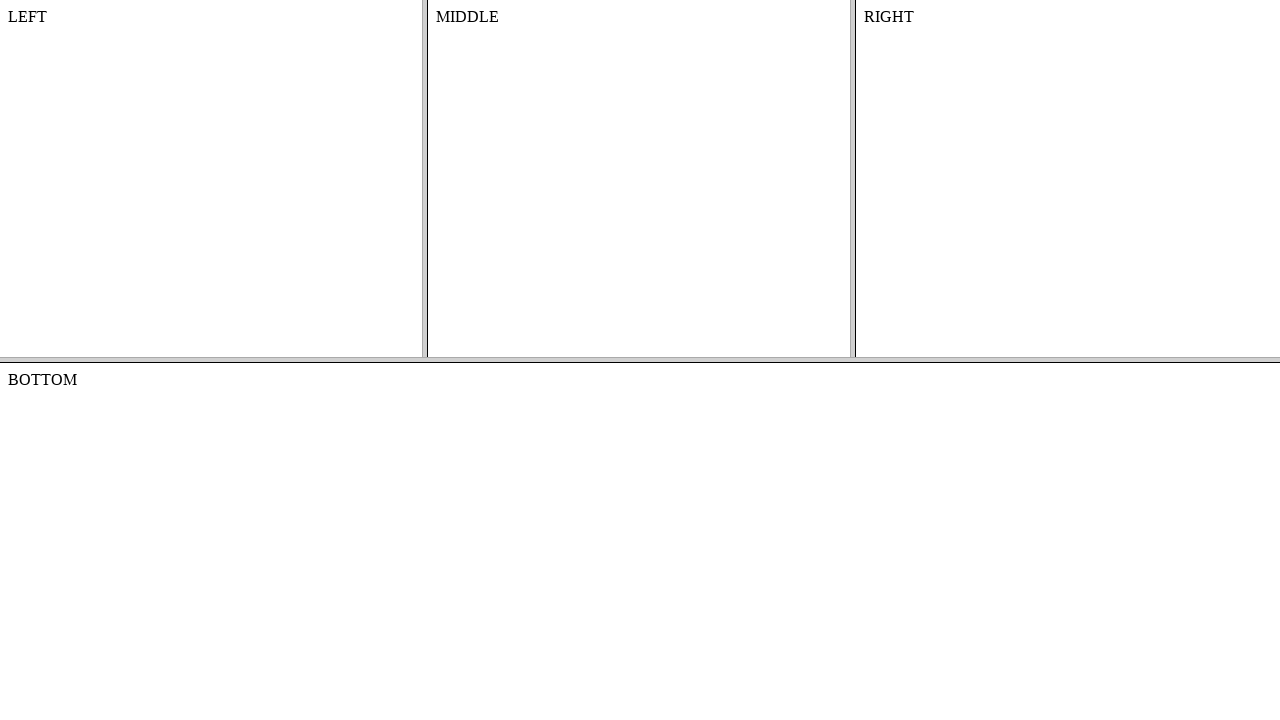

Retrieved text content from left frame body
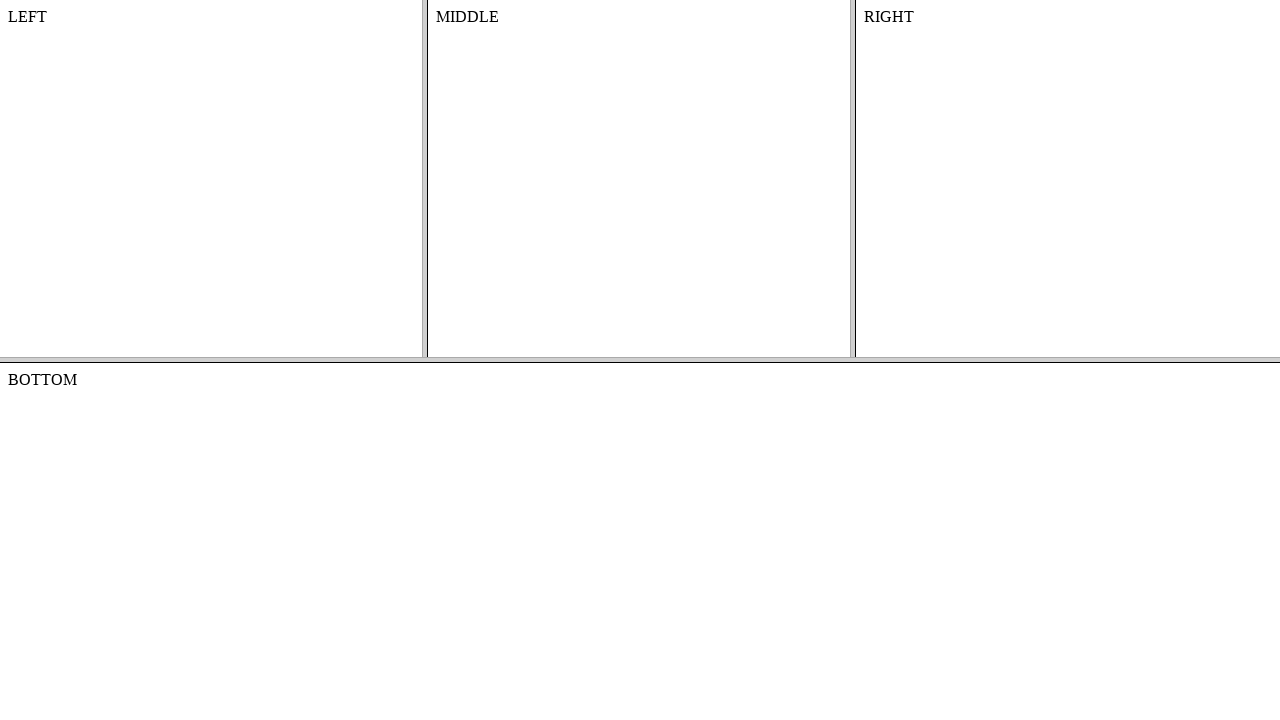

Verified left frame contains 'LEFT' text
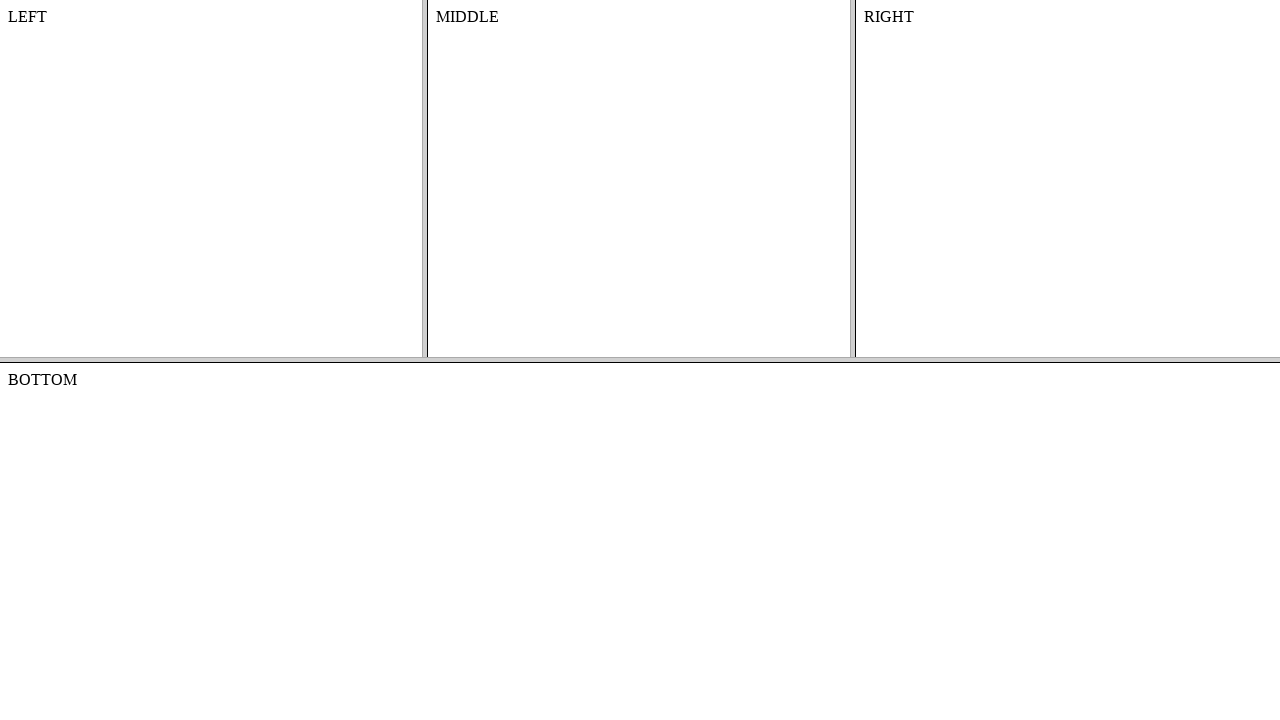

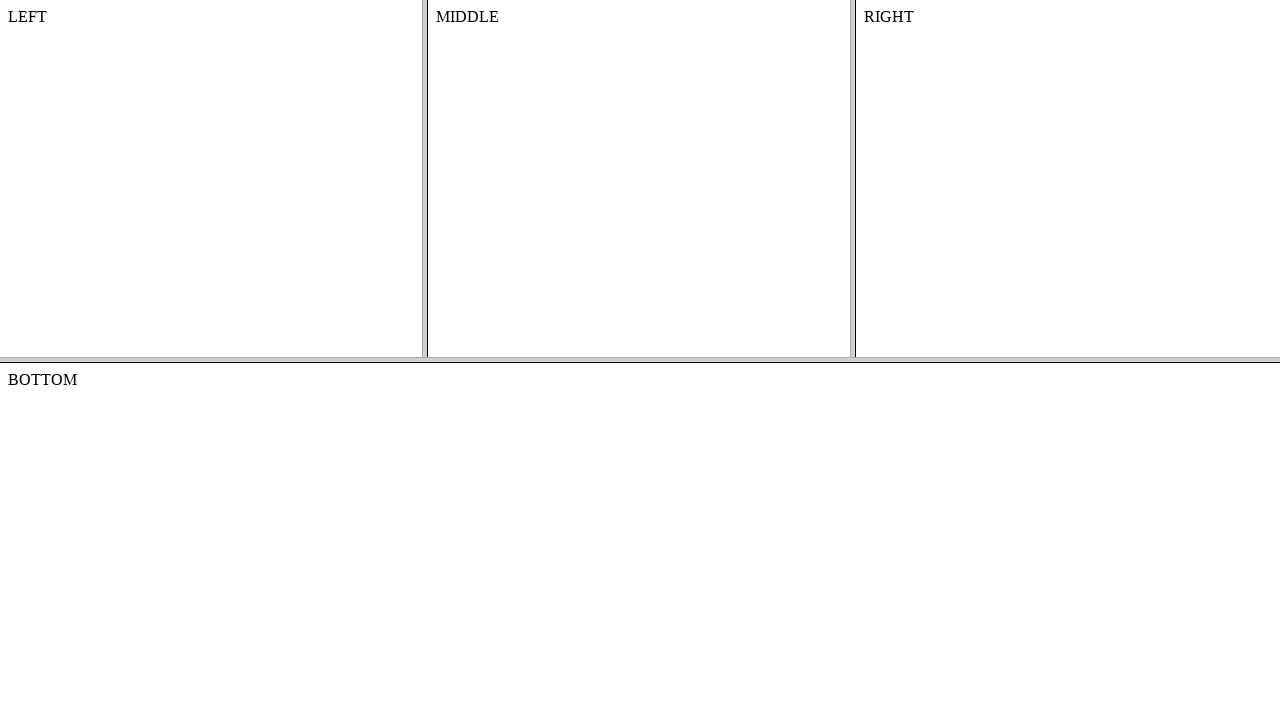